Navigates to a Twitch streamer's channel page and checks whether they are currently live by looking for the live indicator element and stream time.

Starting URL: https://www.twitch.tv/shroud

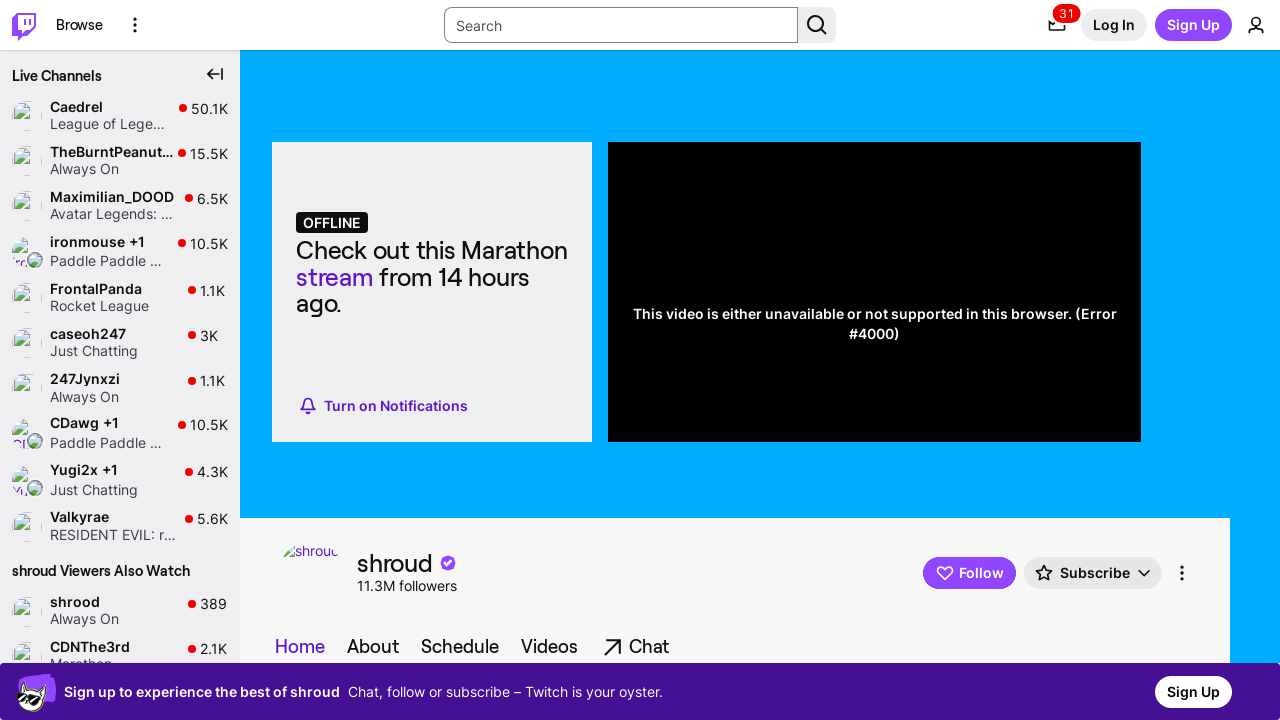

Navigated to Shroud's Twitch channel
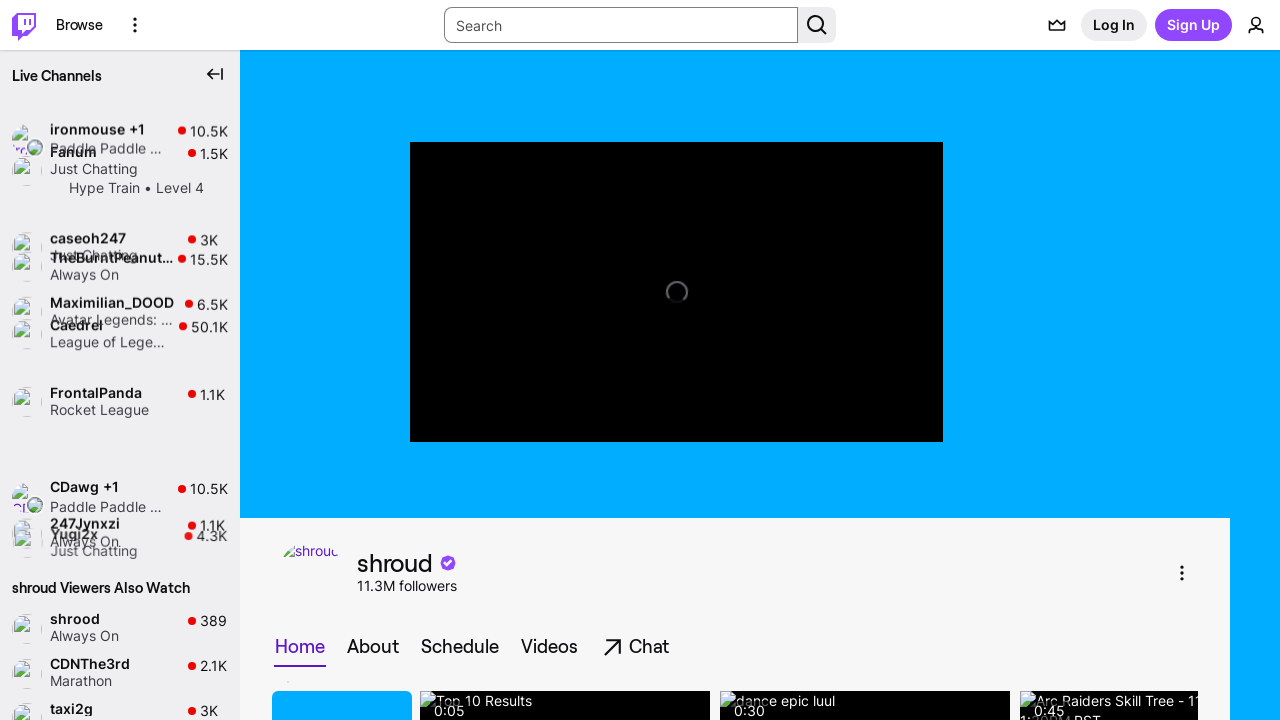

Exception caught: streamer is offline
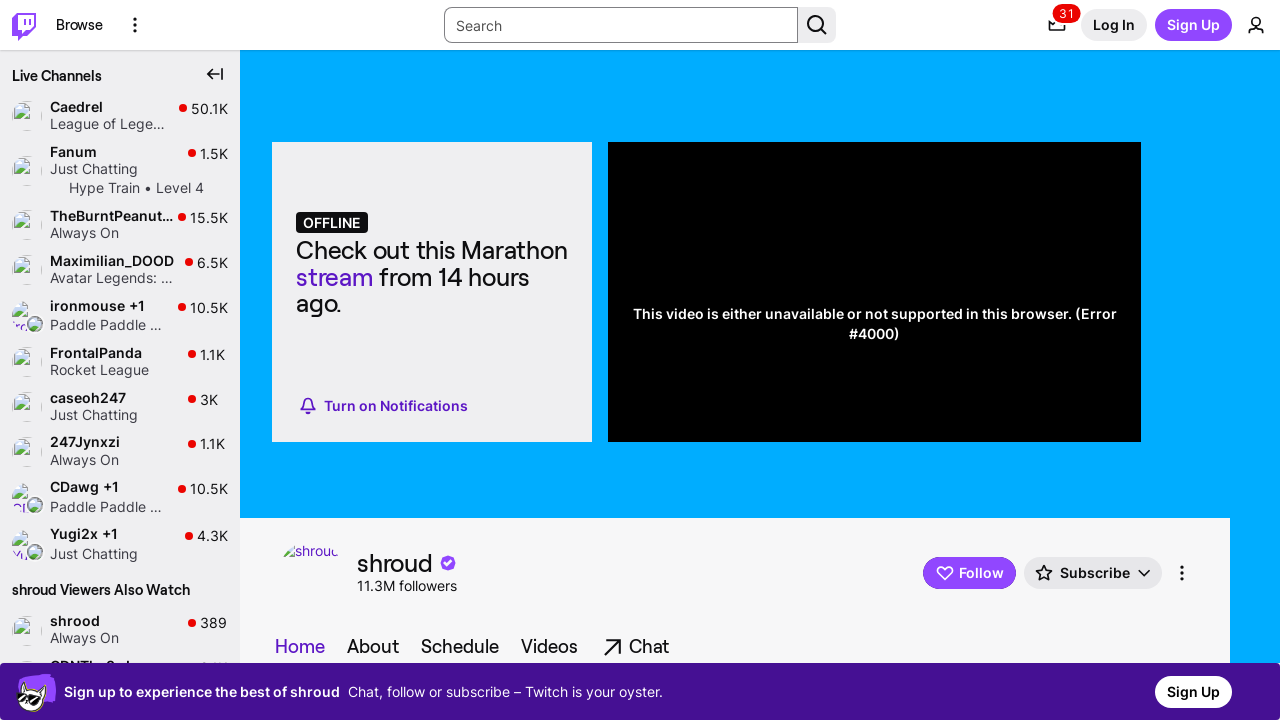

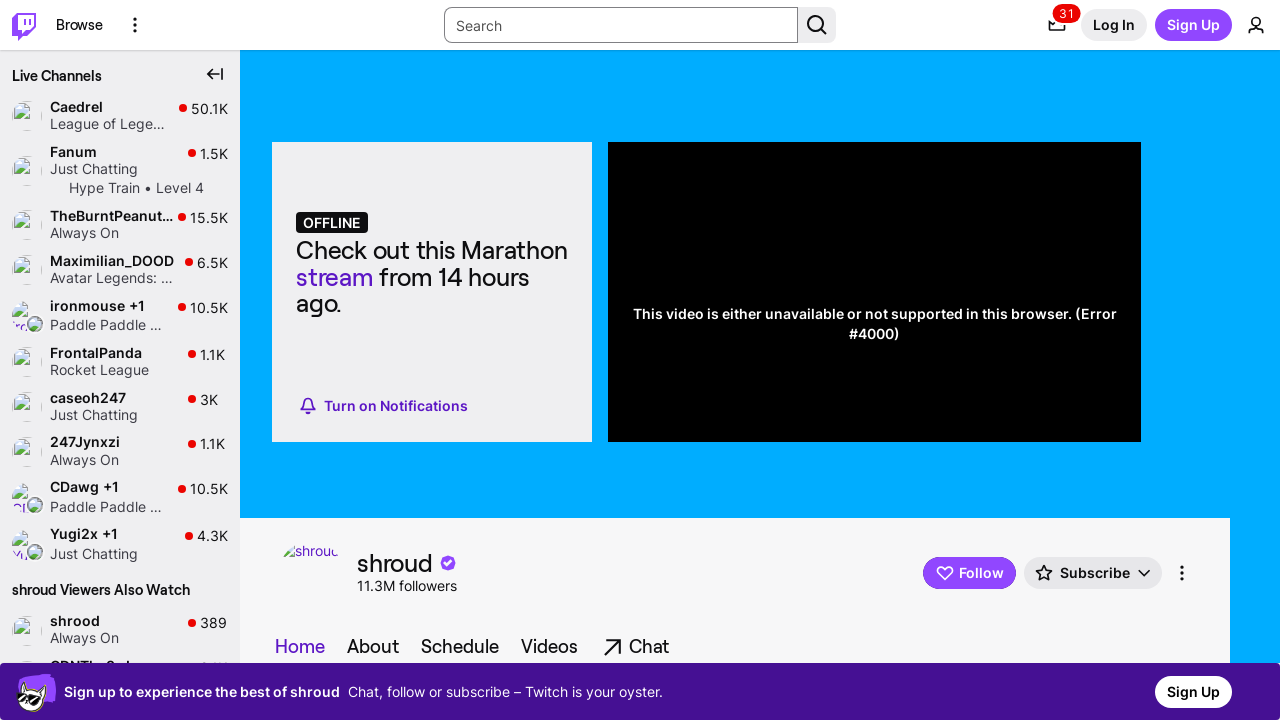